Demonstrates basic browser navigation by opening the Selenium website and then navigating back in browser history

Starting URL: https://selenium.dev

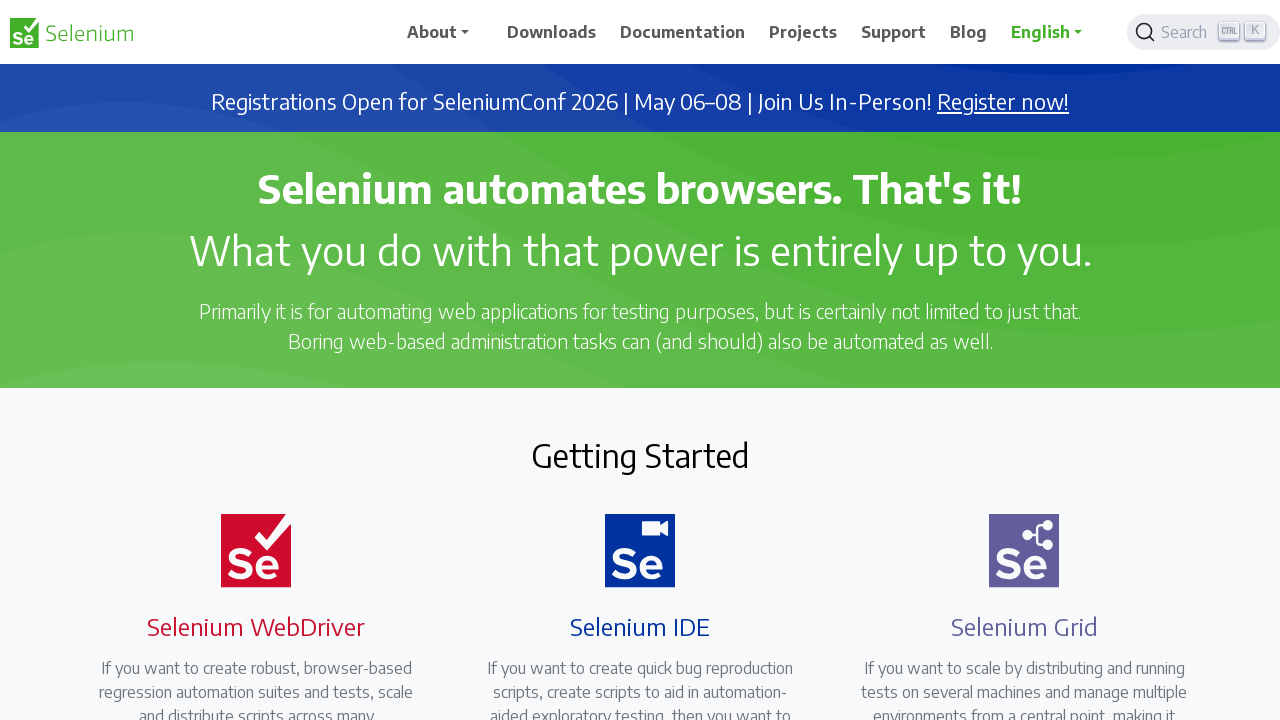

Set viewport size to 1920x1080
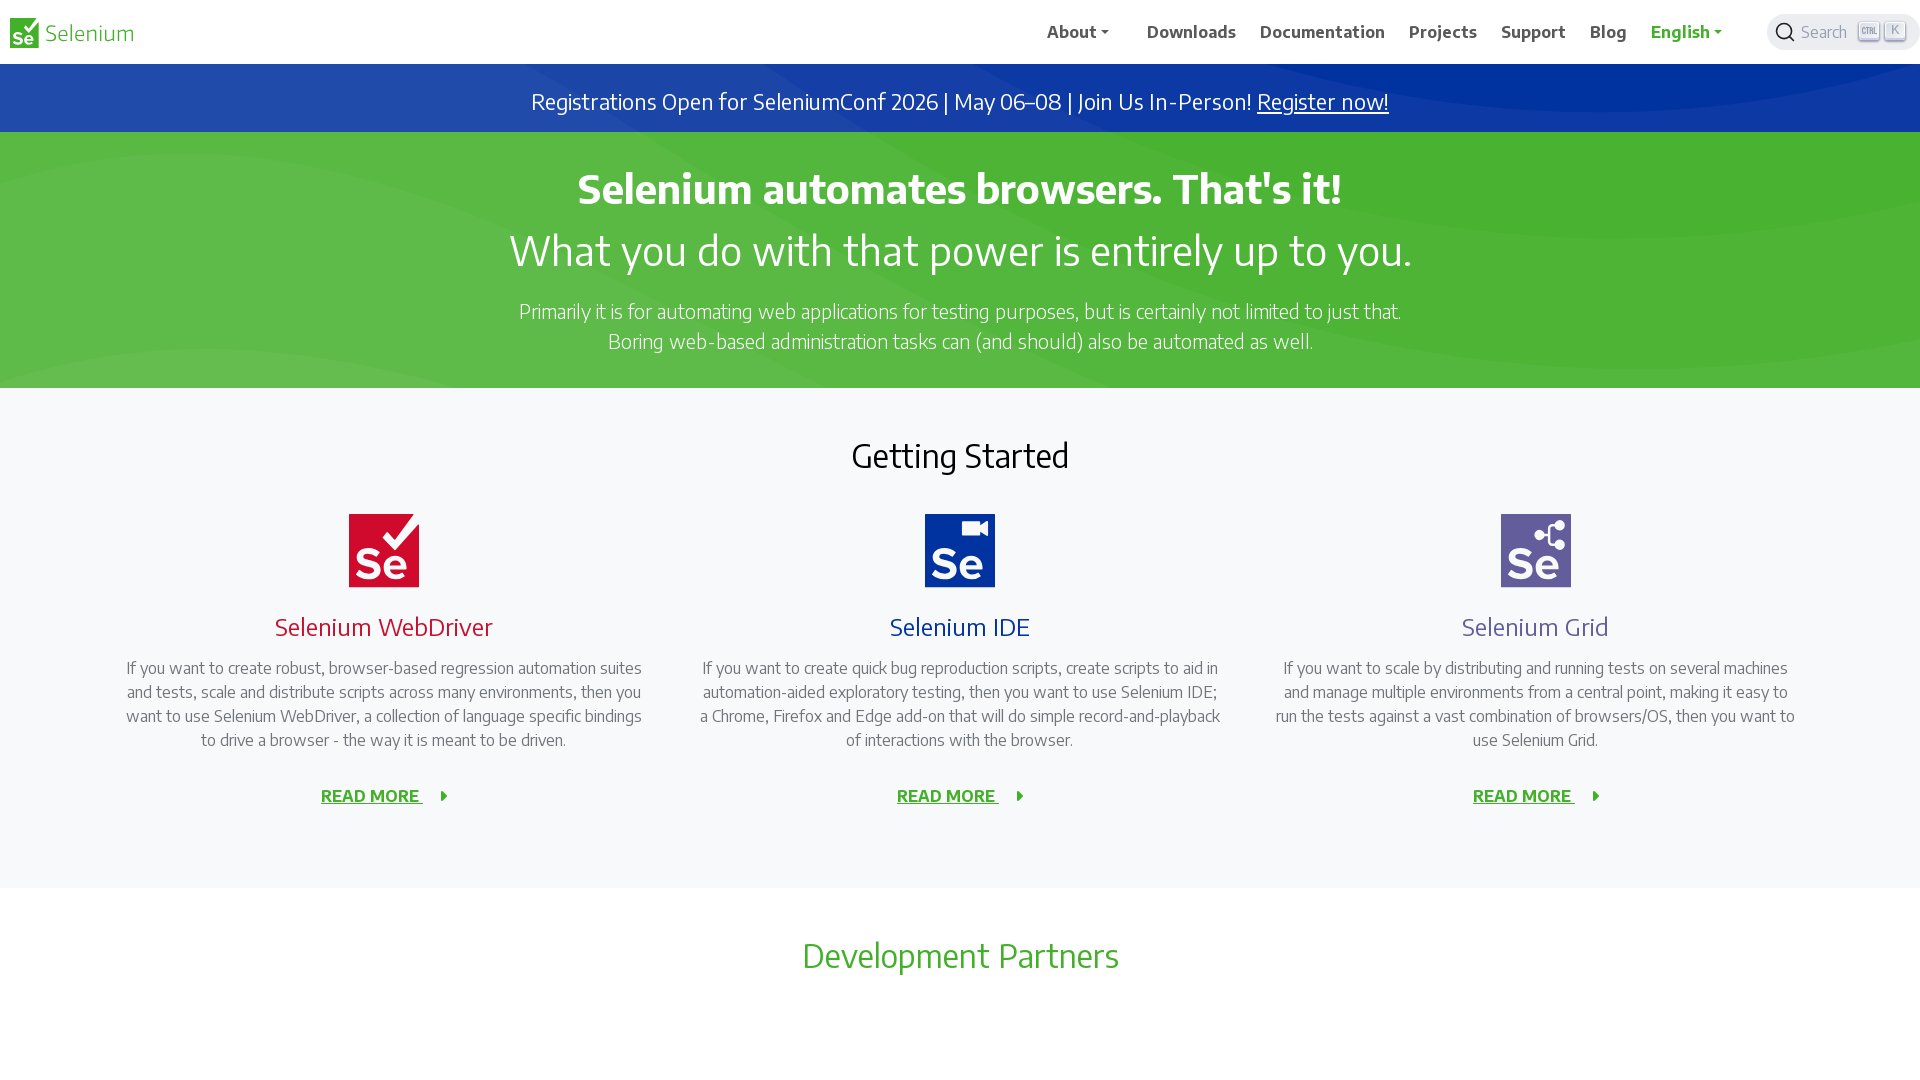

Navigated back in browser history
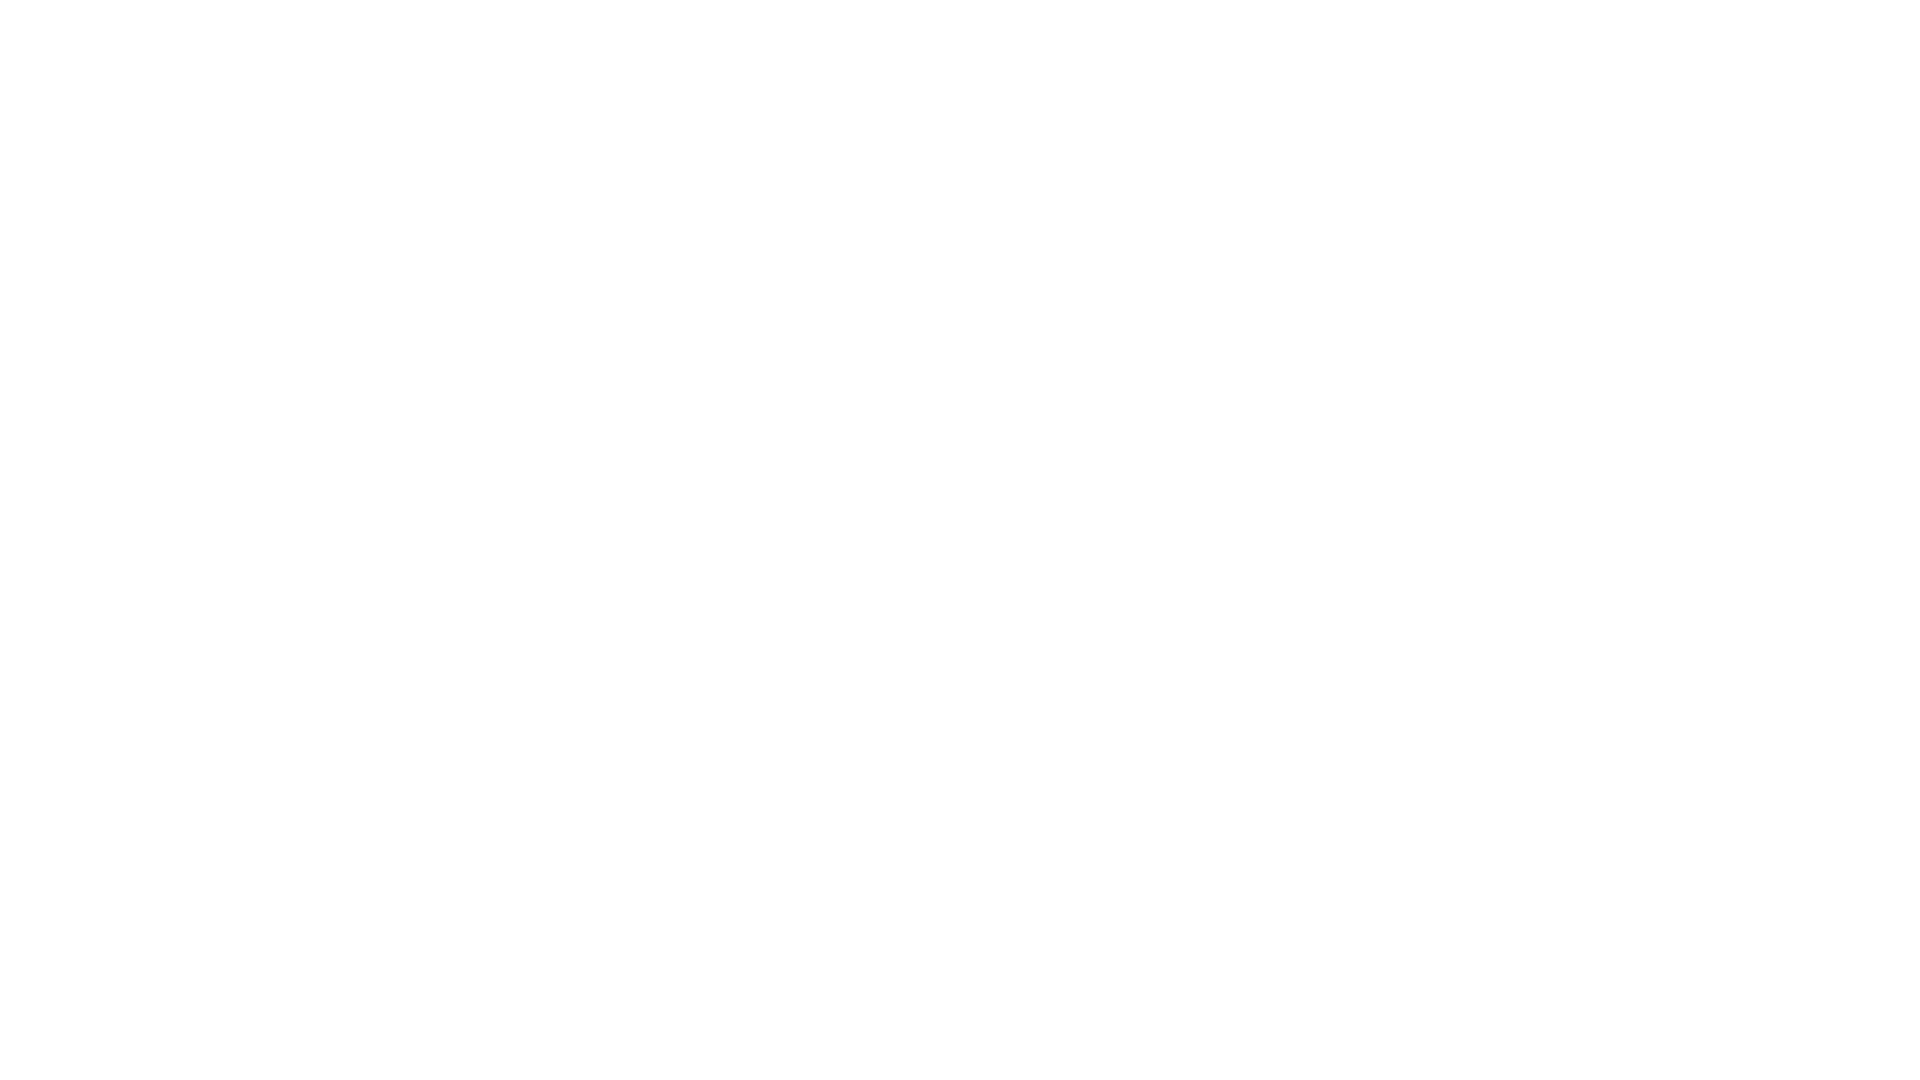

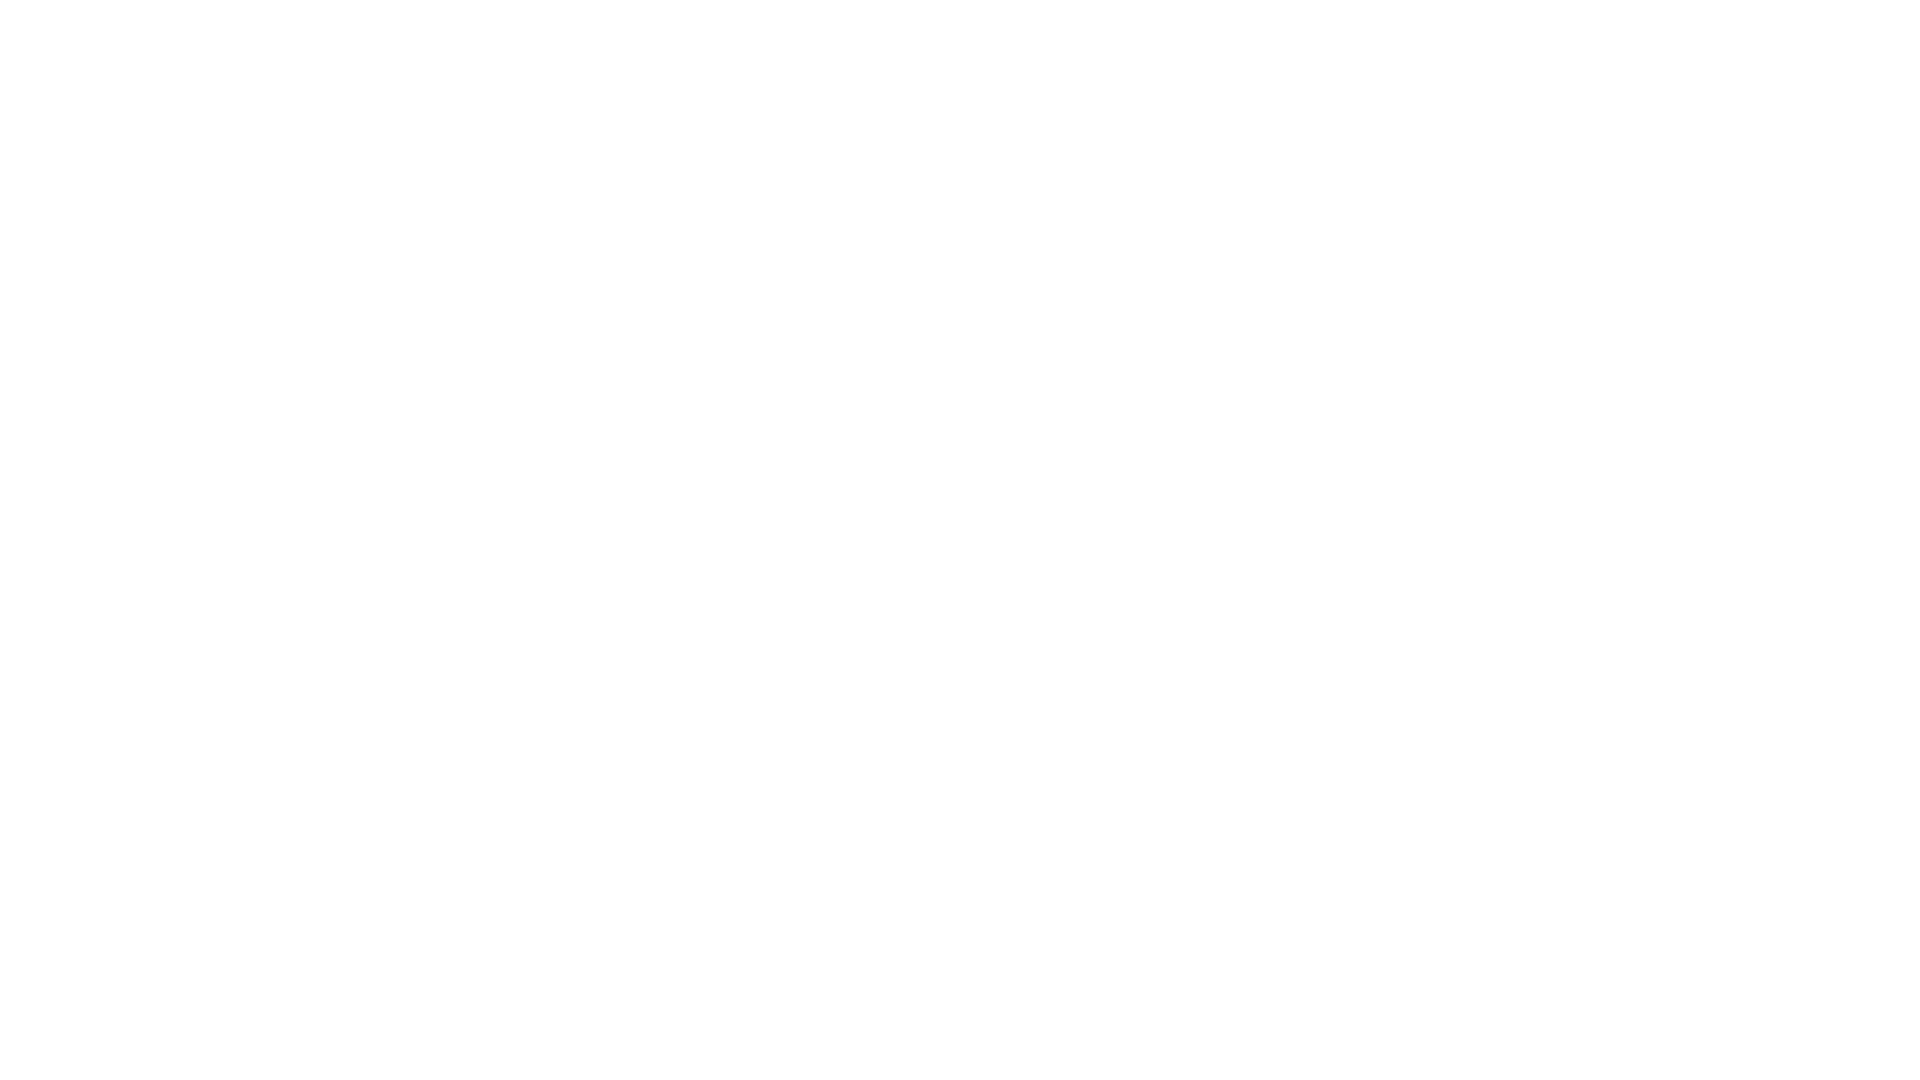